Tests synchronization by clicking a button and waiting for a checkbox element to appear

Starting URL: https://atidcollege.co.il/Xamples/ex_synchronization.html

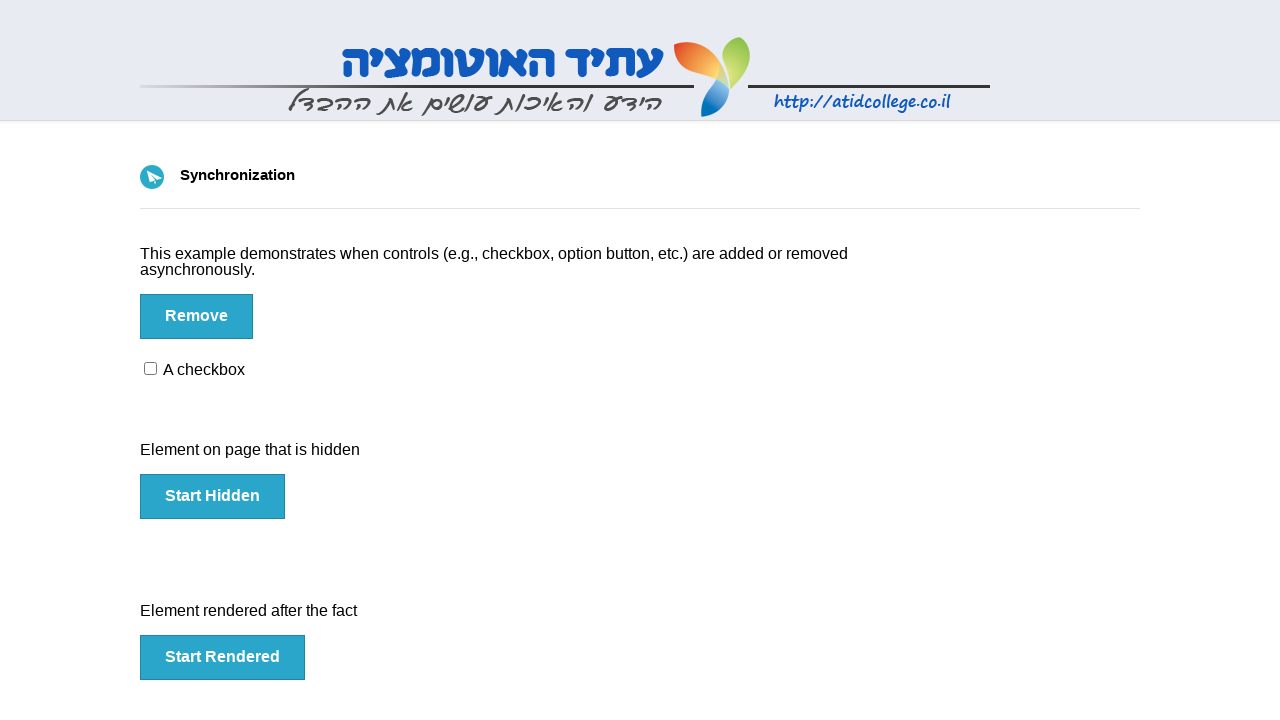

Navigated to synchronization test page
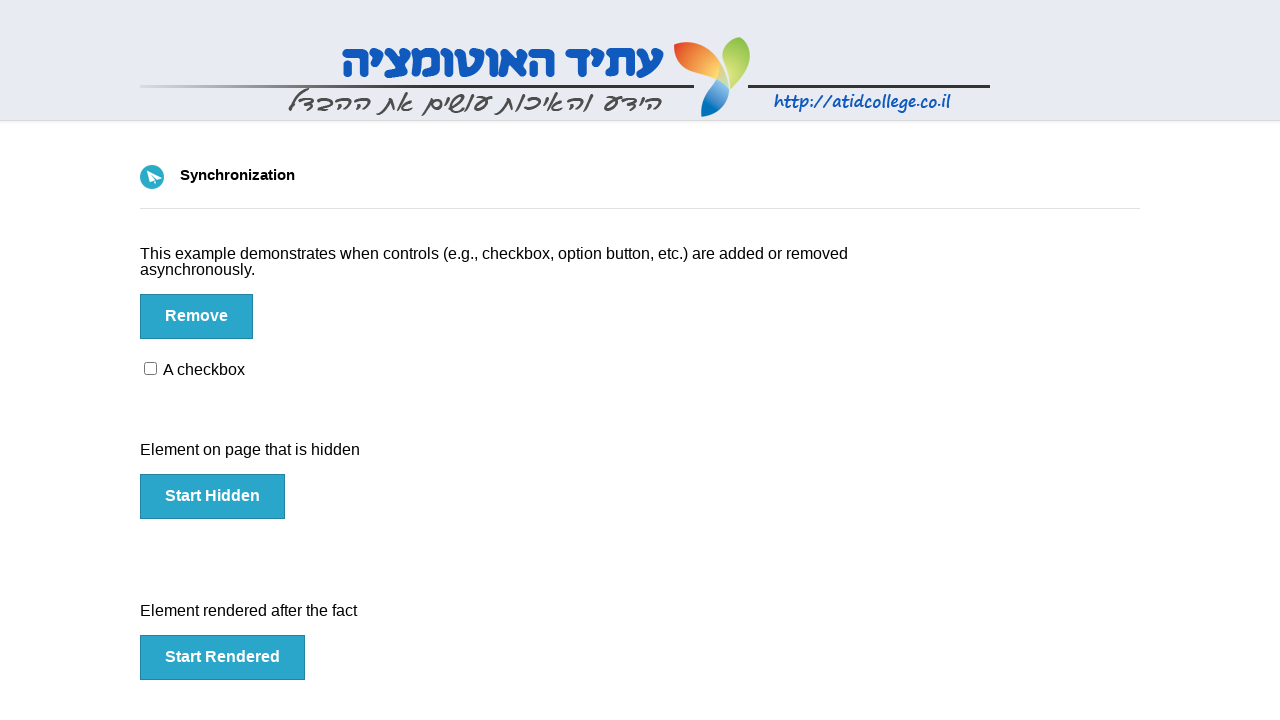

Clicked button to trigger action at (196, 316) on #btn
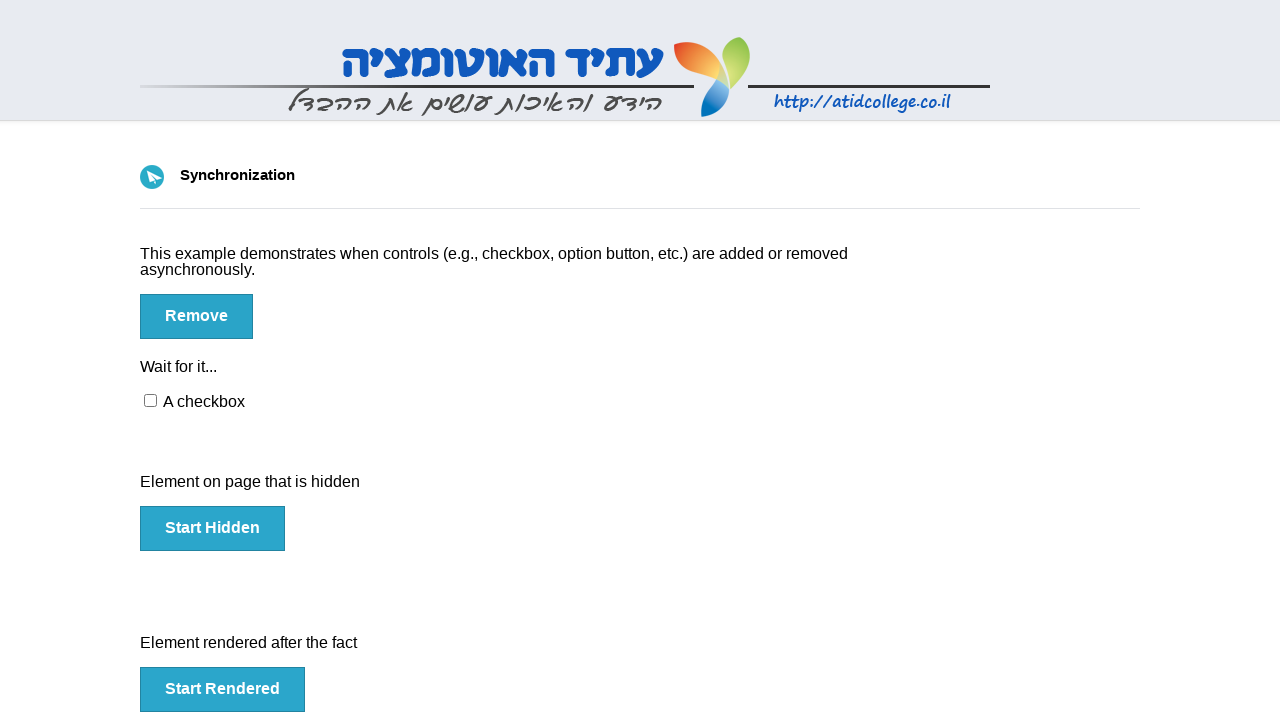

Checkbox element appeared after button click
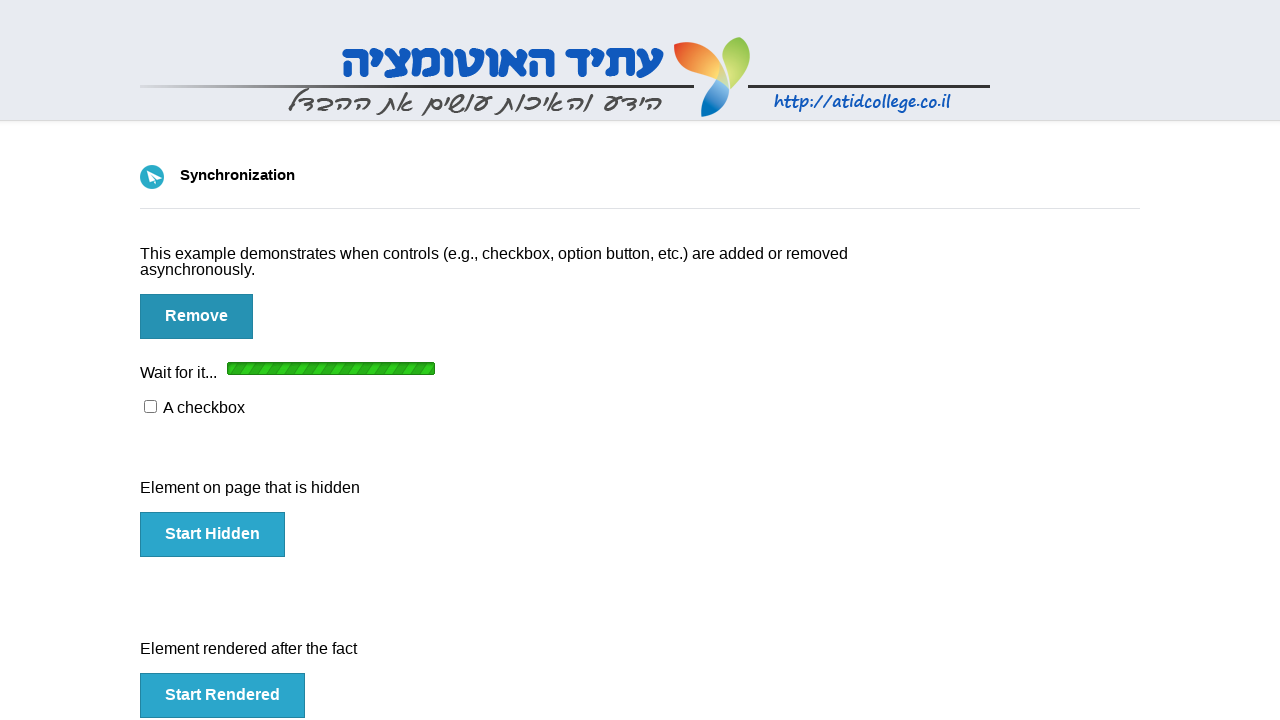

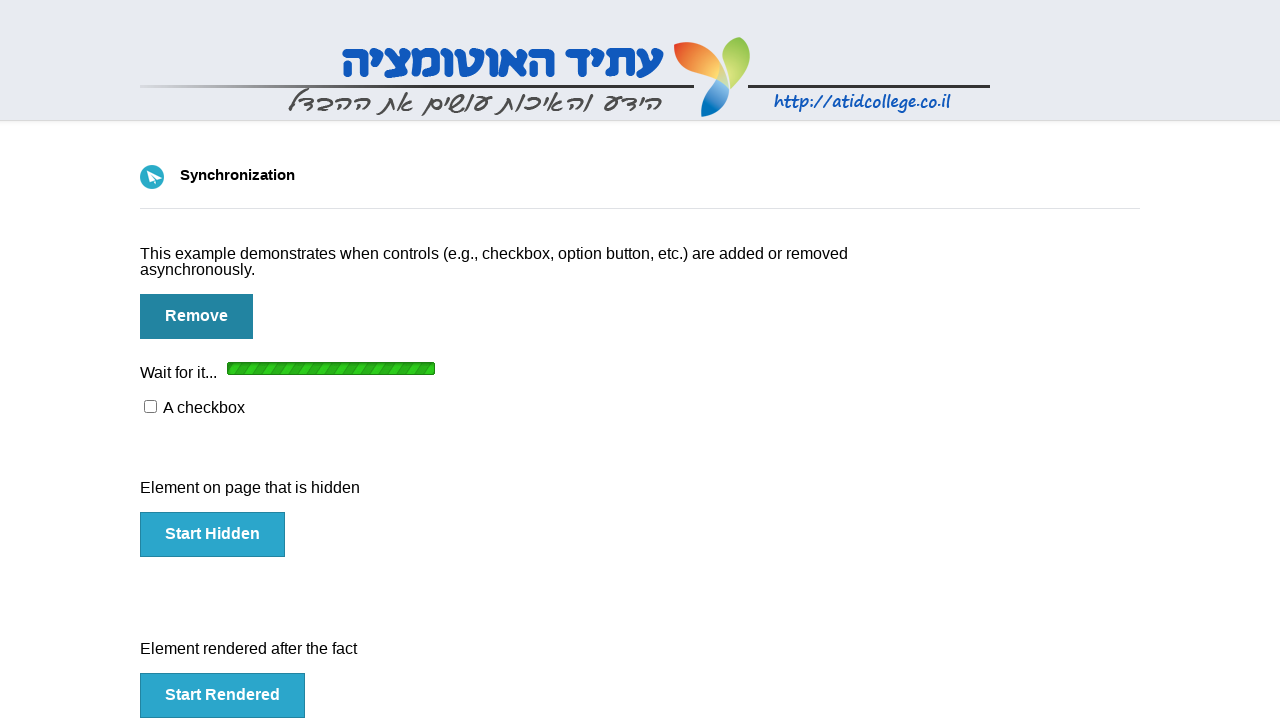